Tests browser window handling by opening new tabs and windows, switching between them, and verifying their content

Starting URL: https://demoqa.com/browser-windows

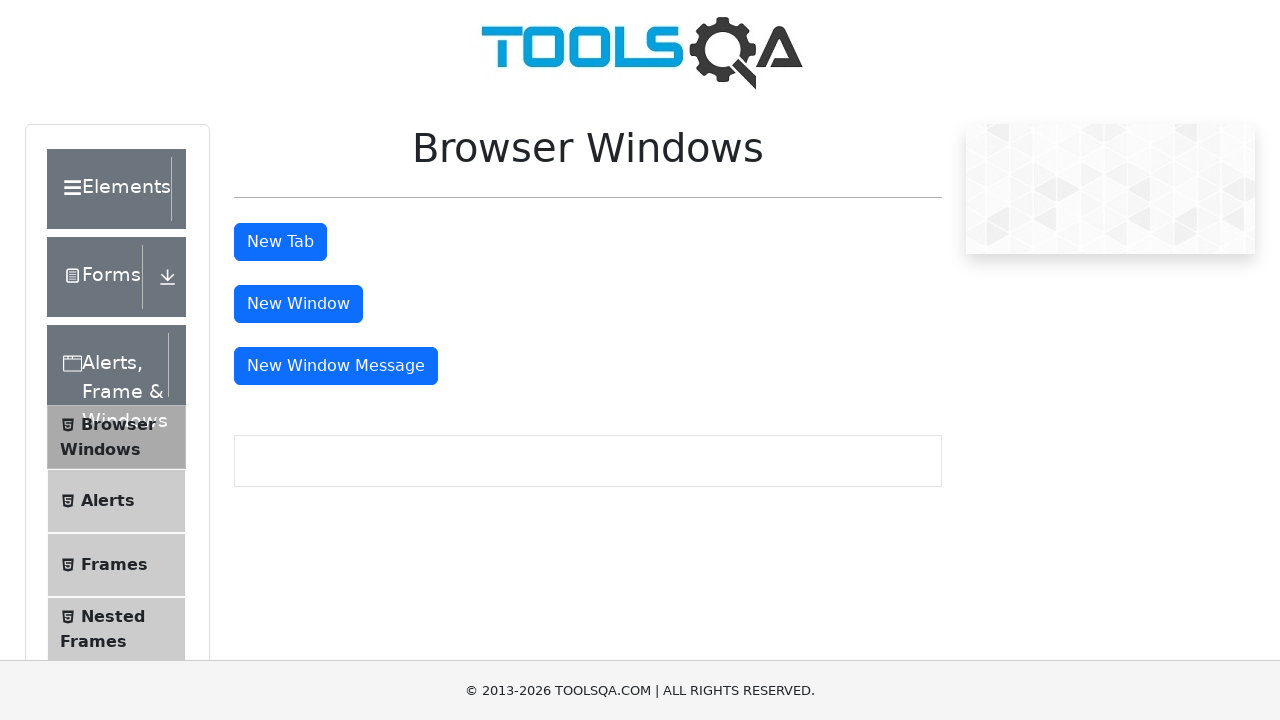

Clicked New Tab button at (280, 242) on button#tabButton
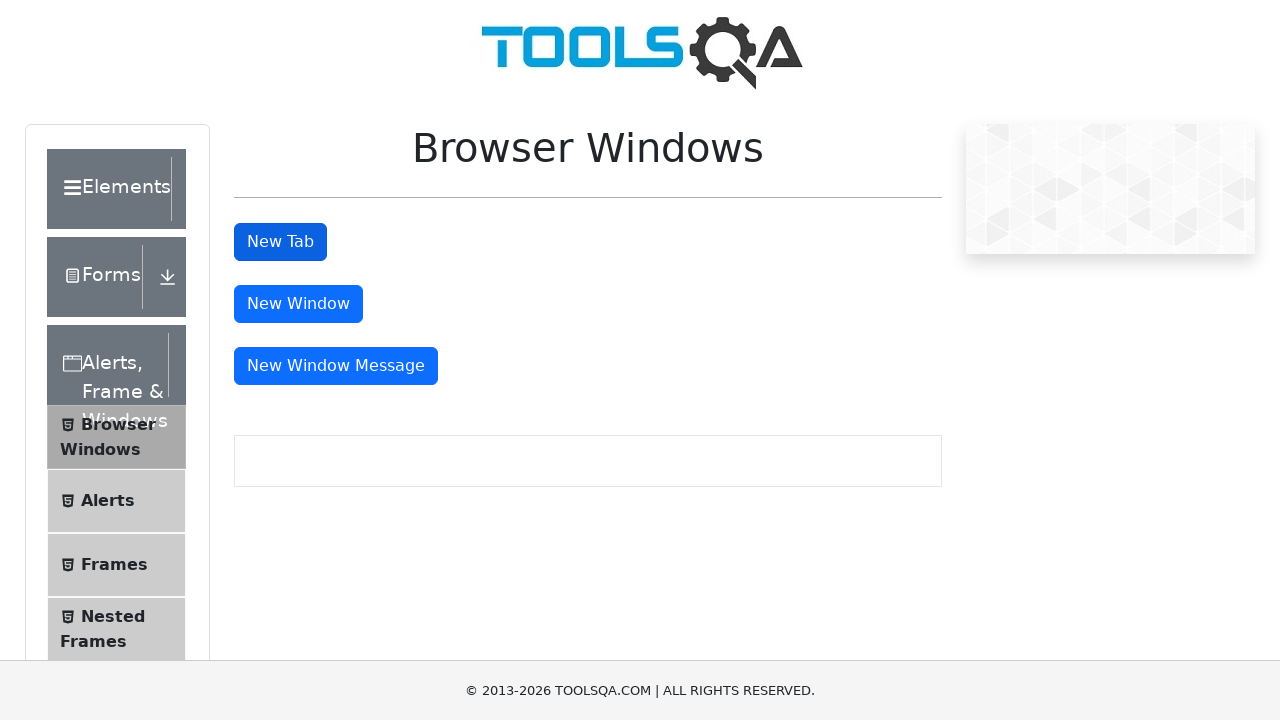

Clicked New Window button at (298, 304) on button#windowButton
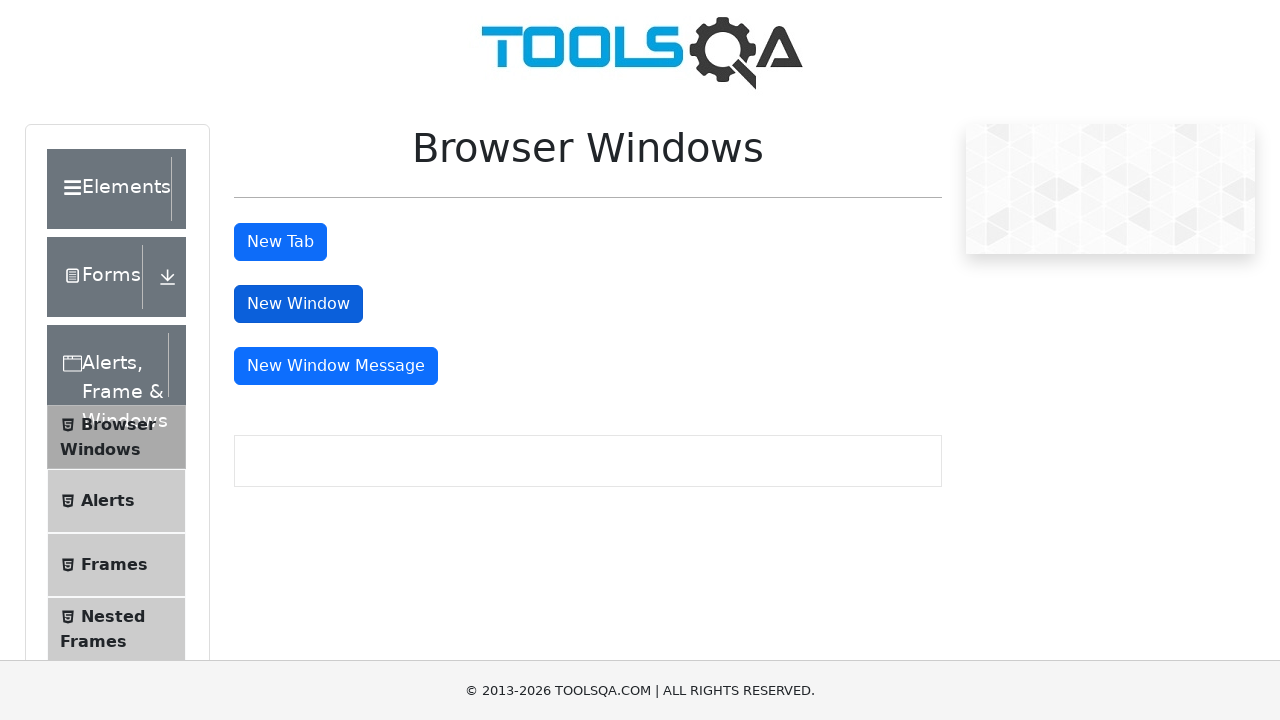

Clicked New Window Message button at (336, 366) on button#messageWindowButton
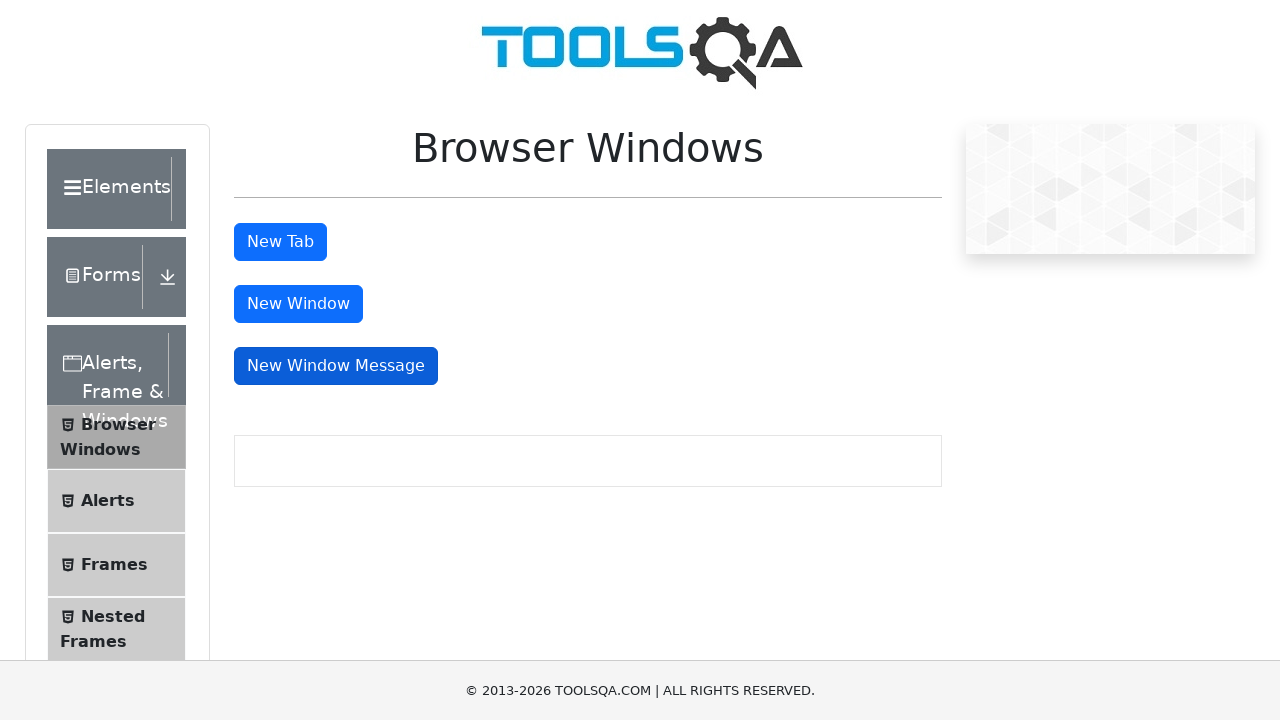

Retrieved all open pages/windows/tabs - total count: 4
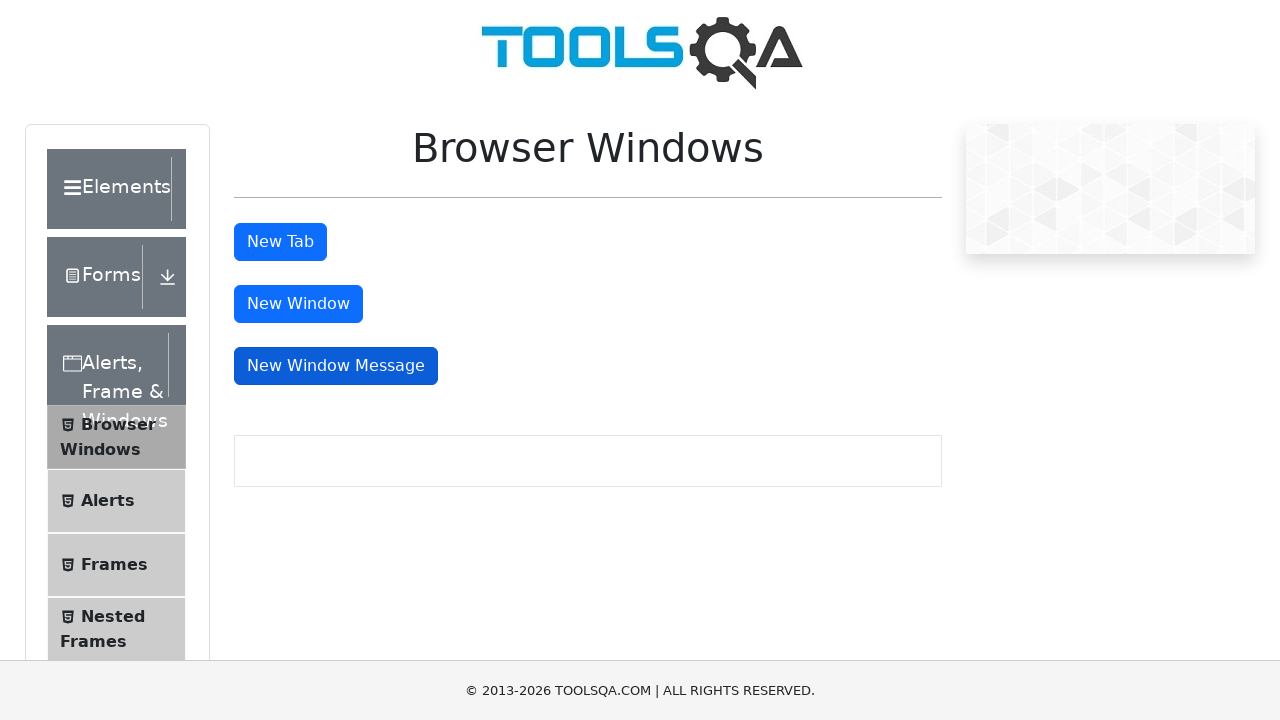

Switched to a new opened page/window/tab
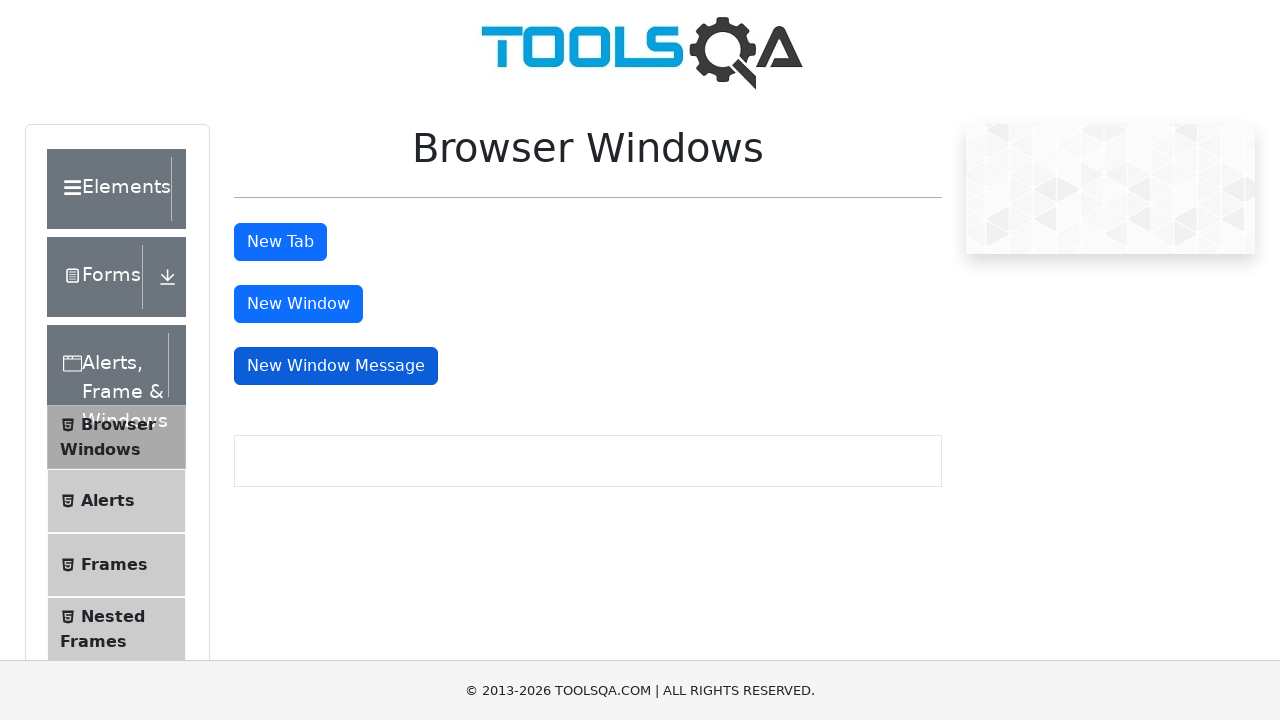

Body element loaded on the opened page
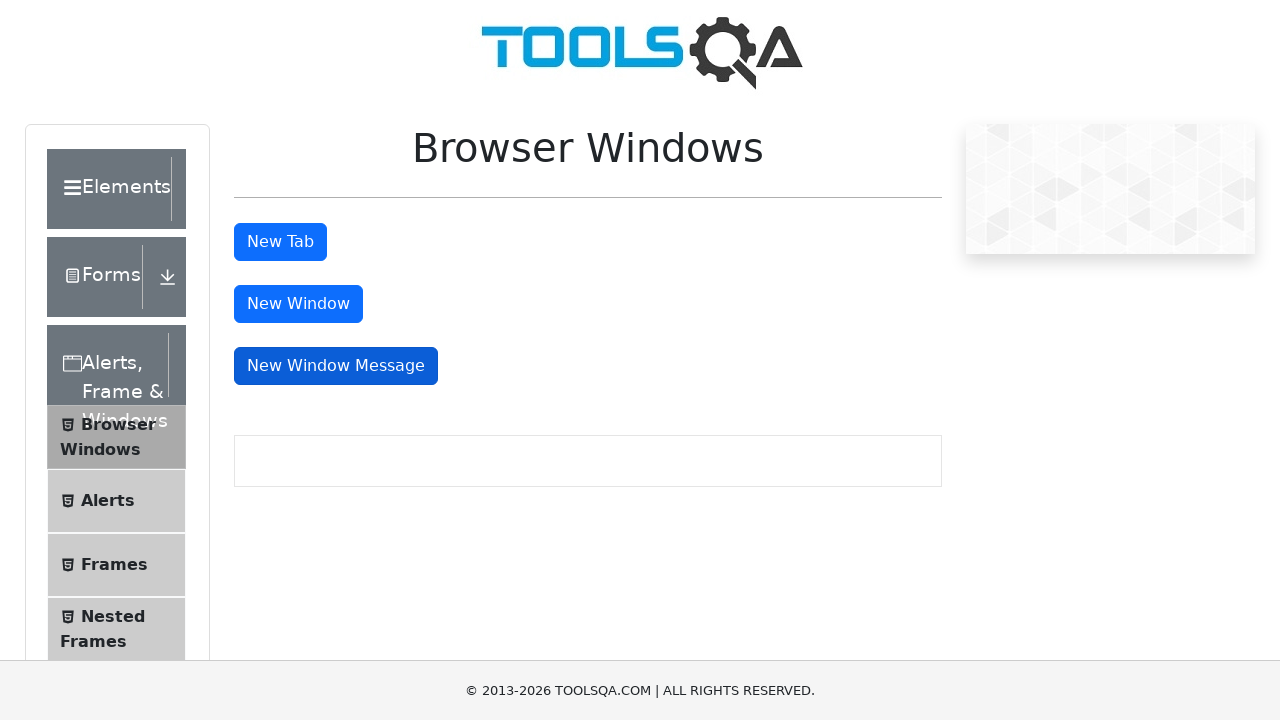

Retrieved text content from body: 
This is a sample page



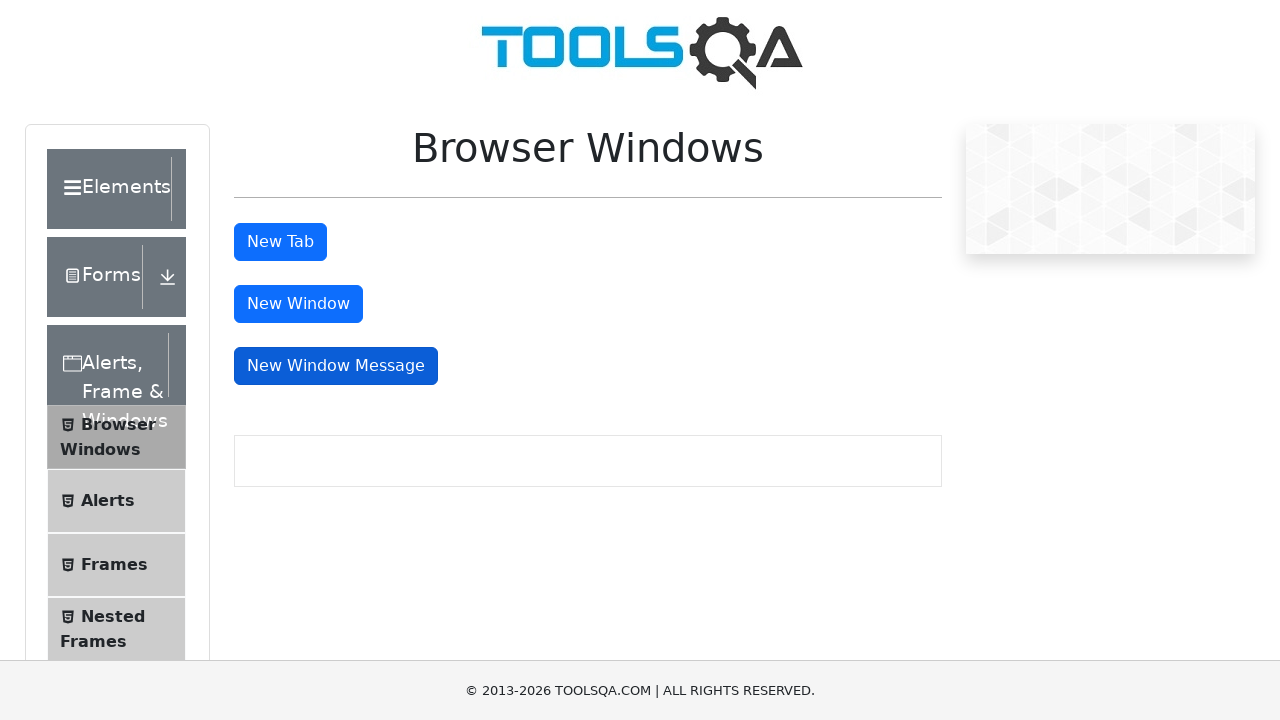

Retrieved page title: 
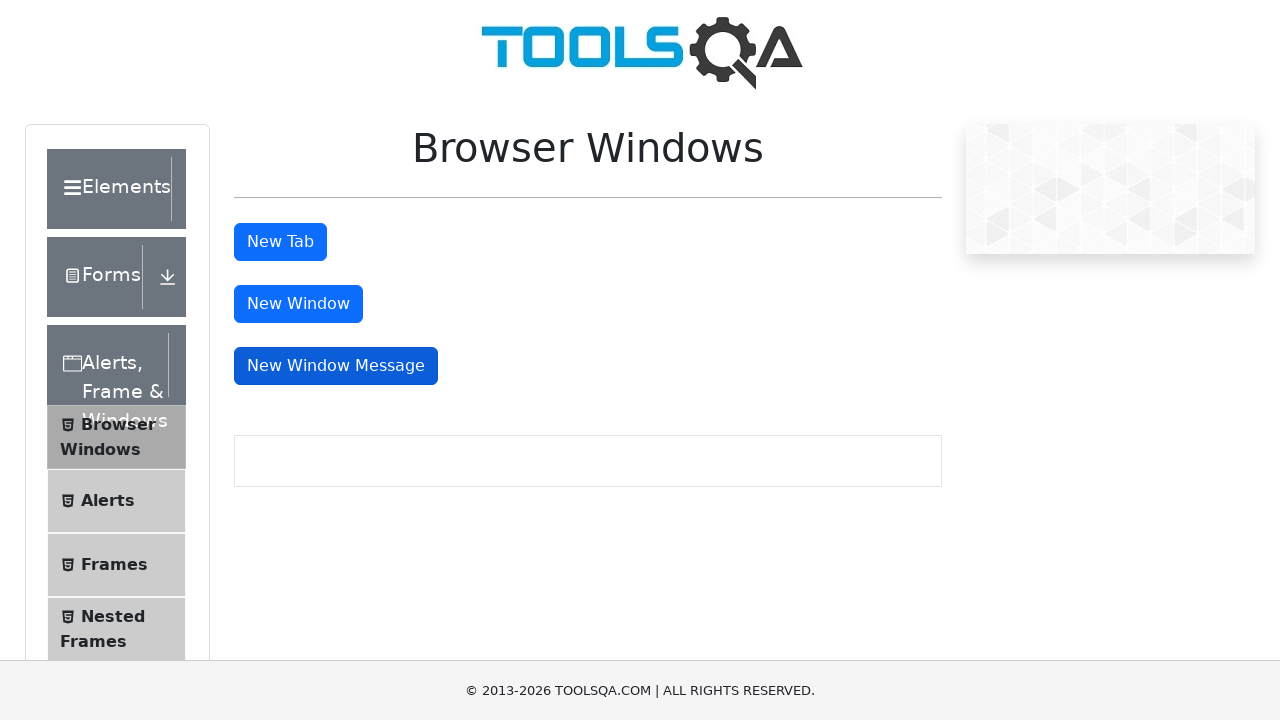

Switched to a new opened page/window/tab
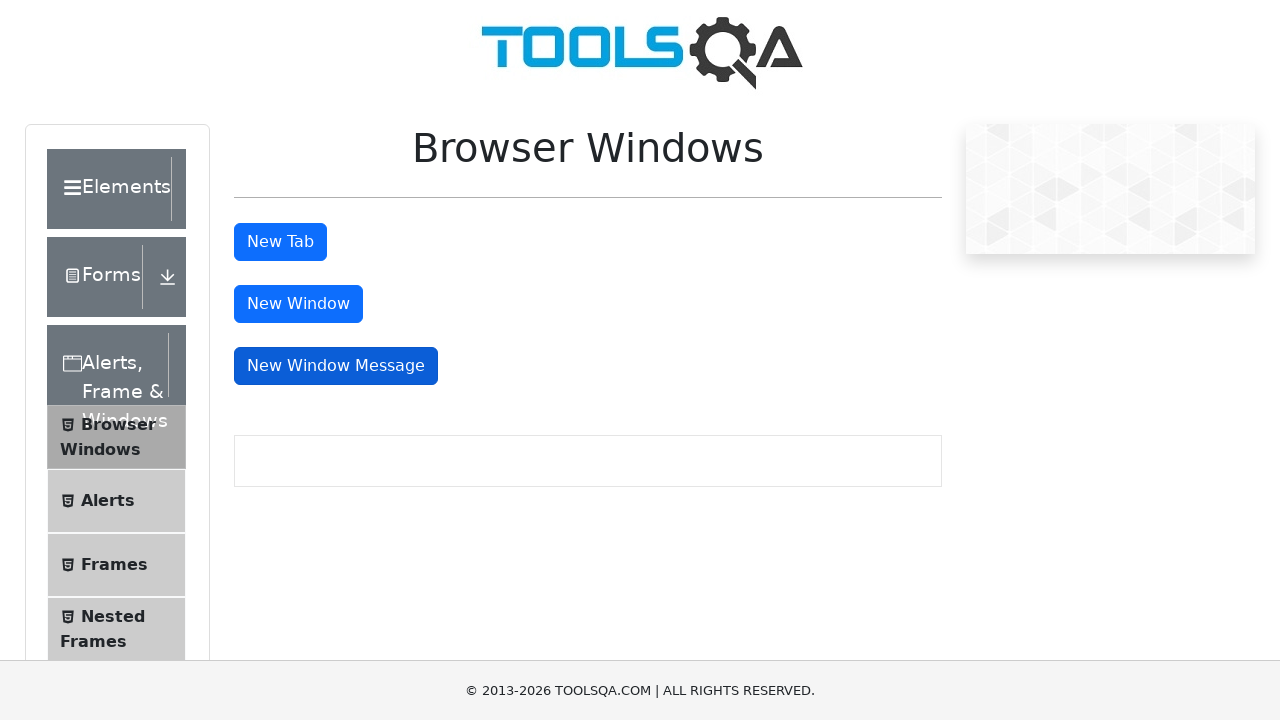

Body element loaded on the opened page
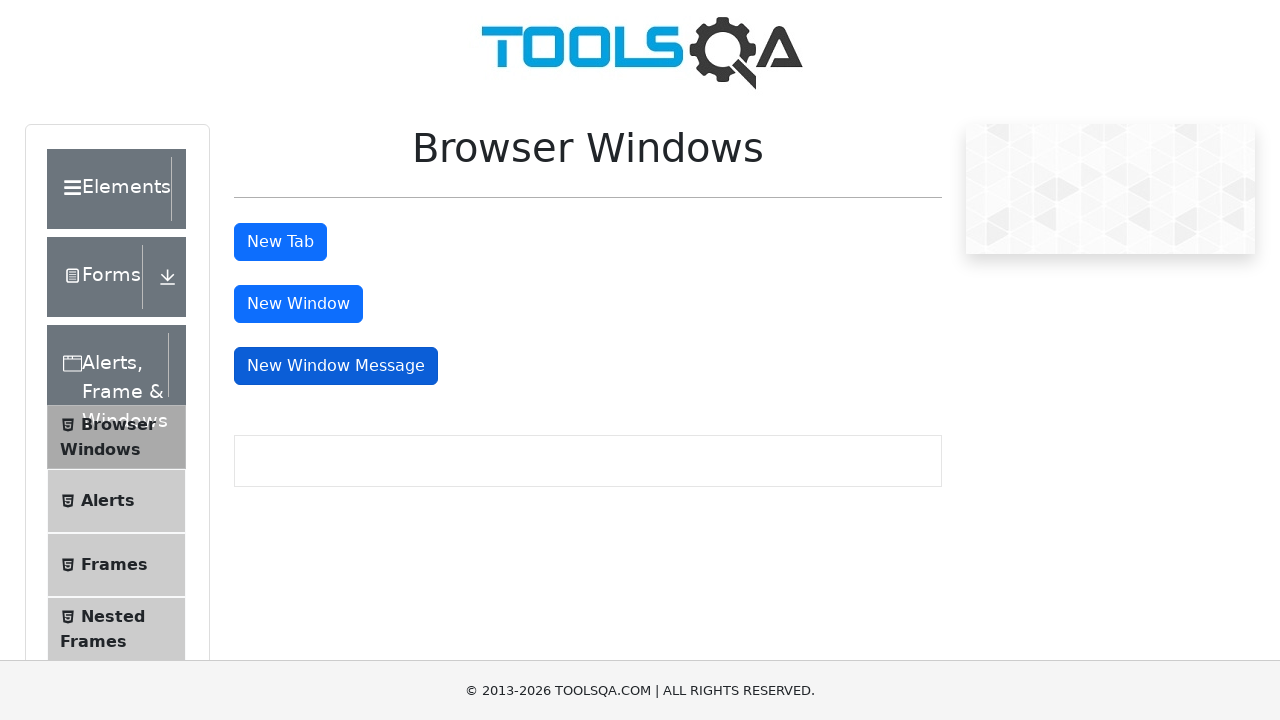

Retrieved text content from body: 
This is a sample page



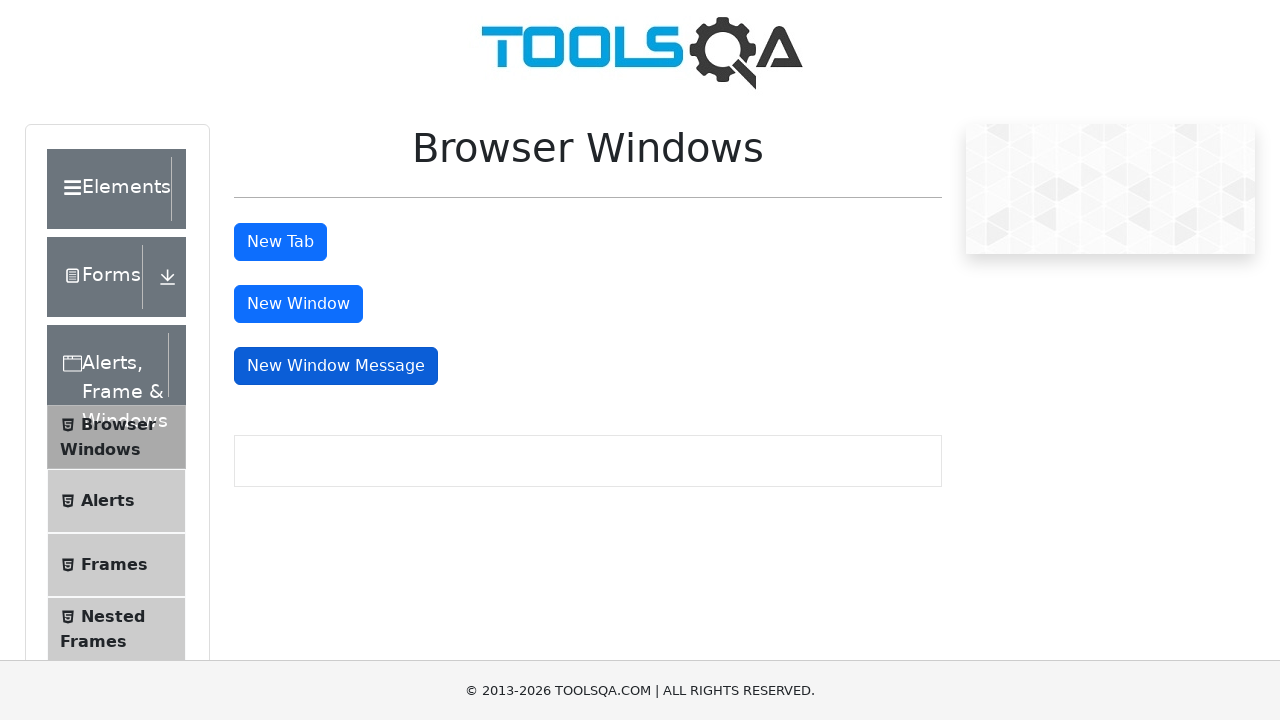

Retrieved page title: 
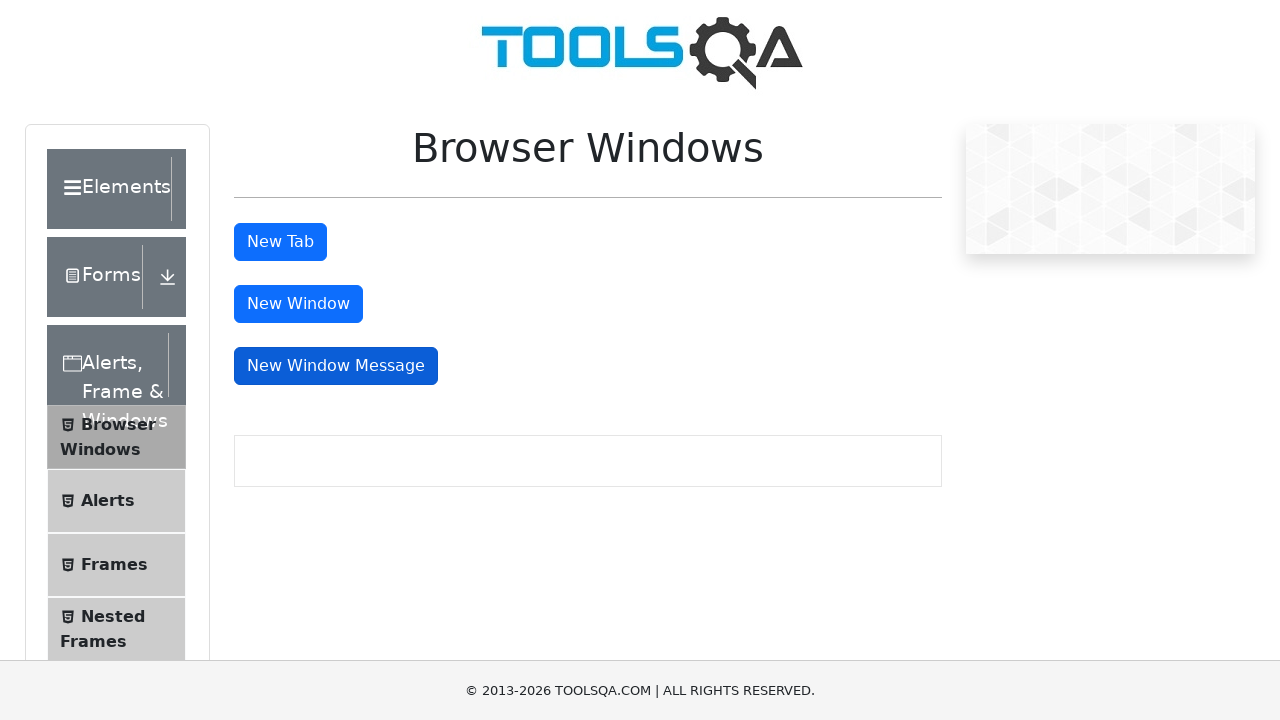

Switched to a new opened page/window/tab
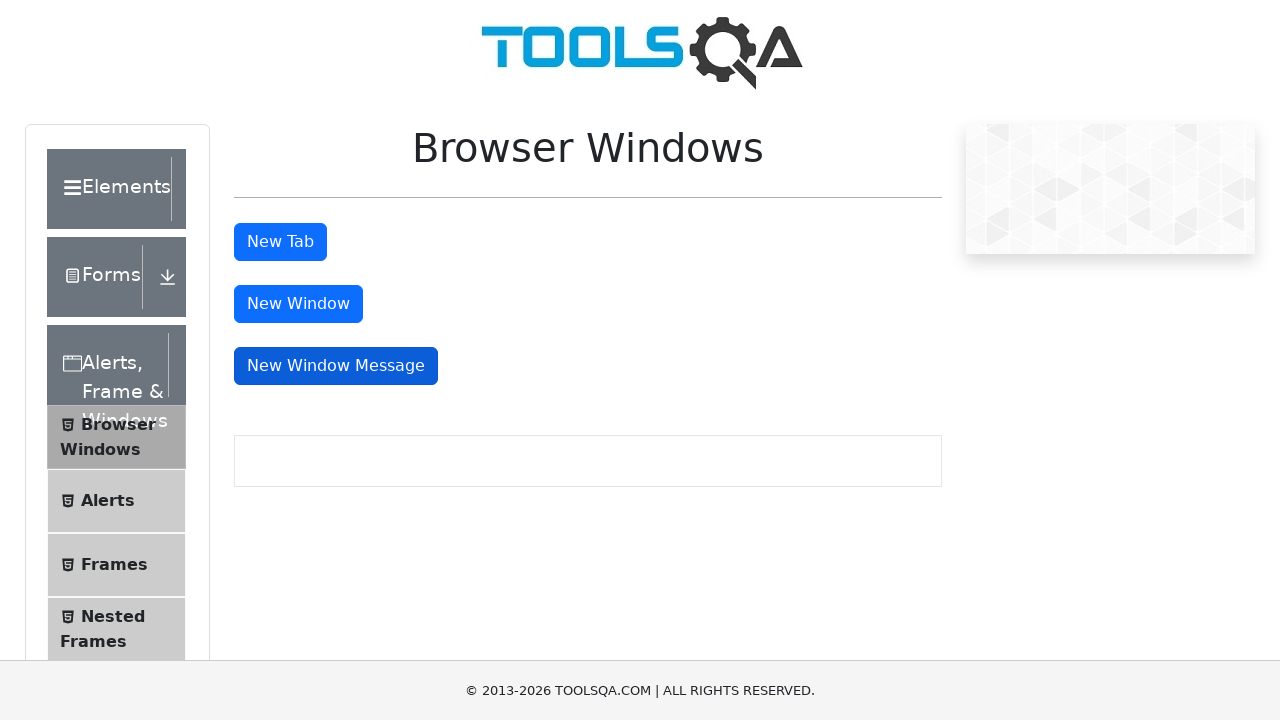

Body element loaded on the opened page
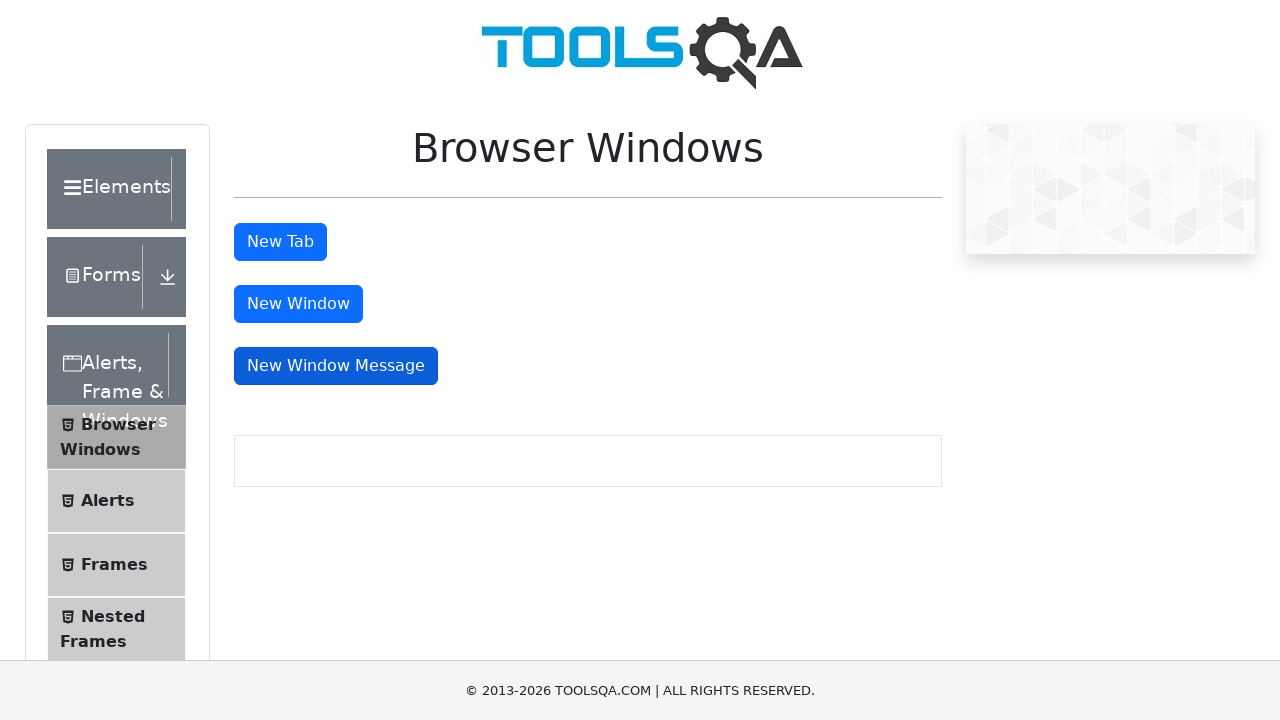

Retrieved text content from body: Knowledge increases by sharing but not by saving. Please share this website with your friends and in your organization.
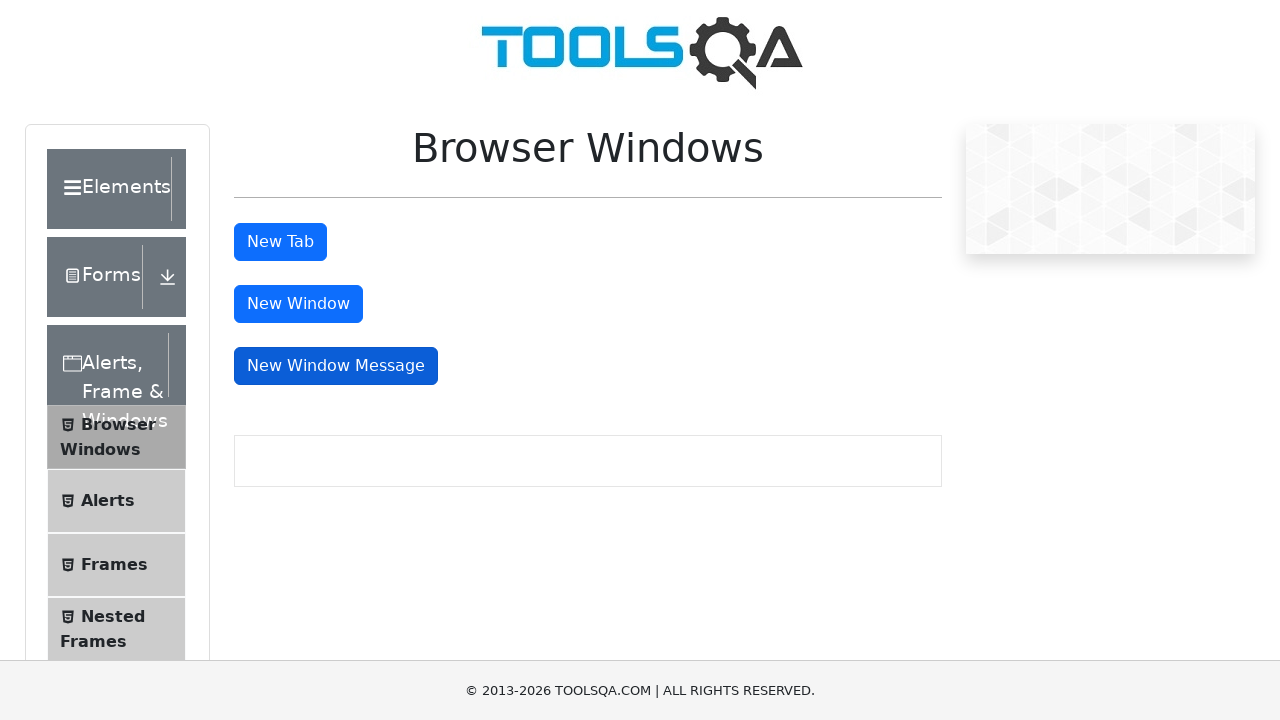

Retrieved page title: 
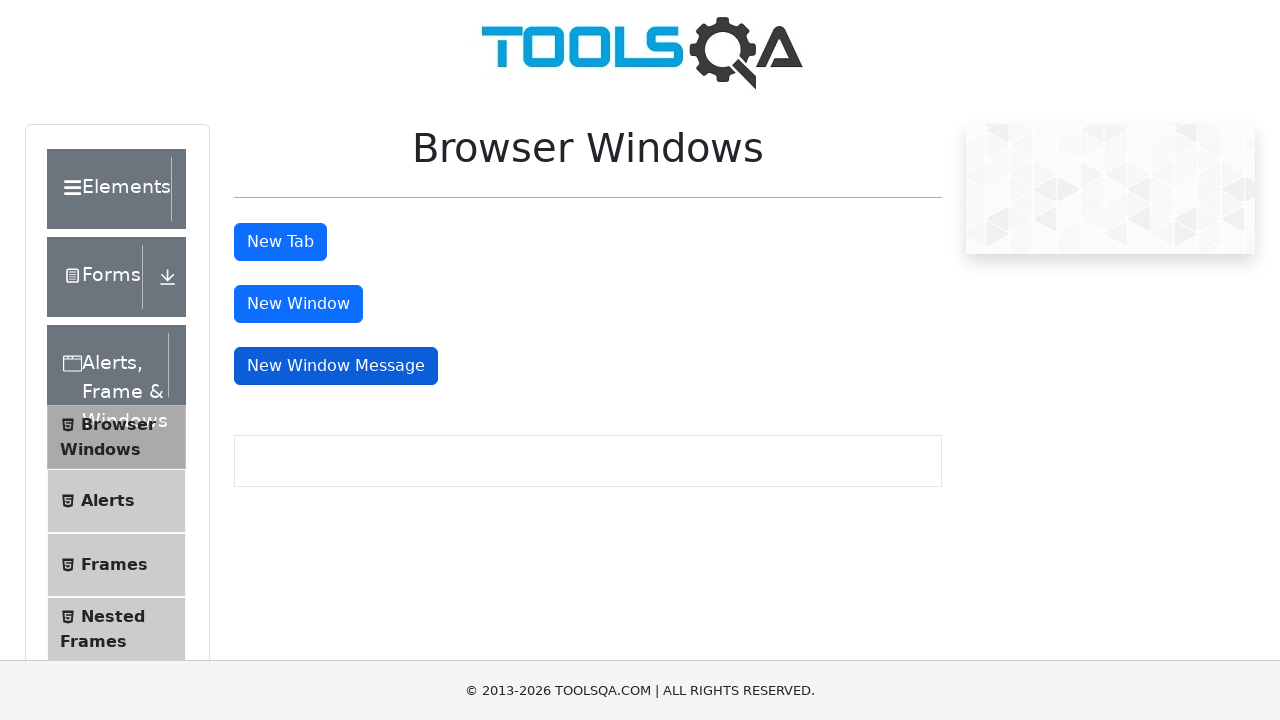

Switched back to main page
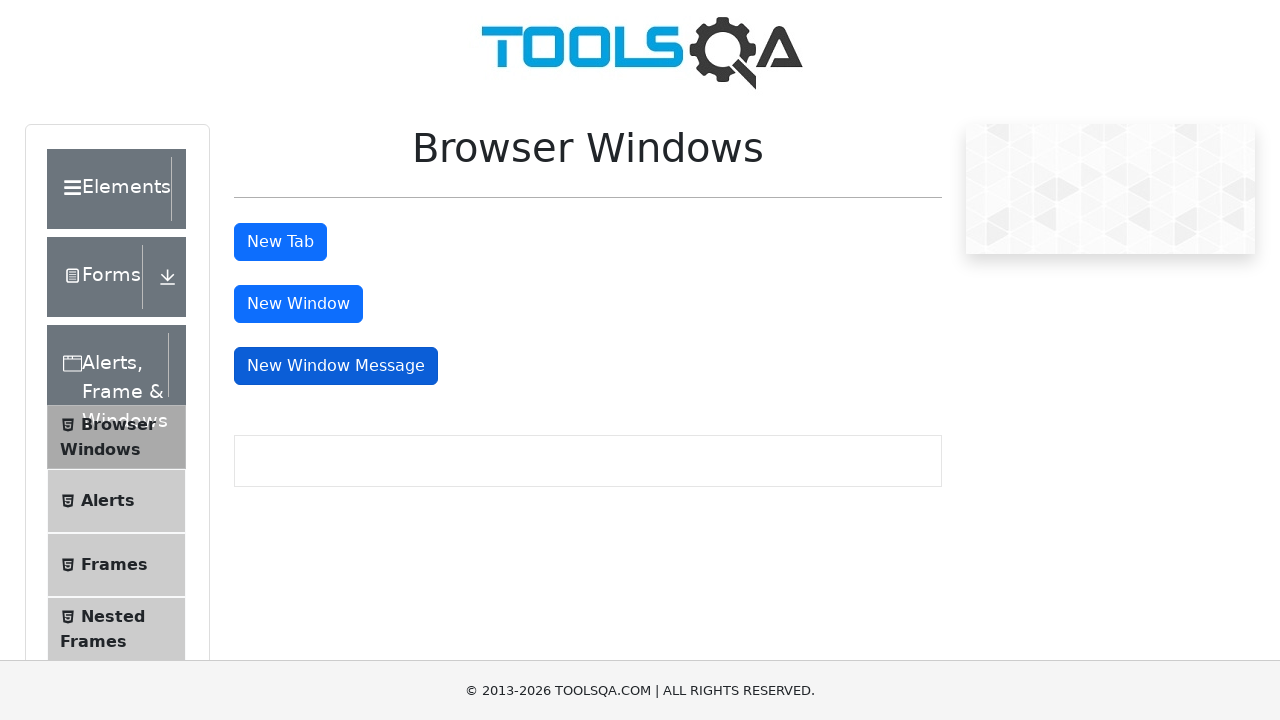

Retrieved main page title: demosite
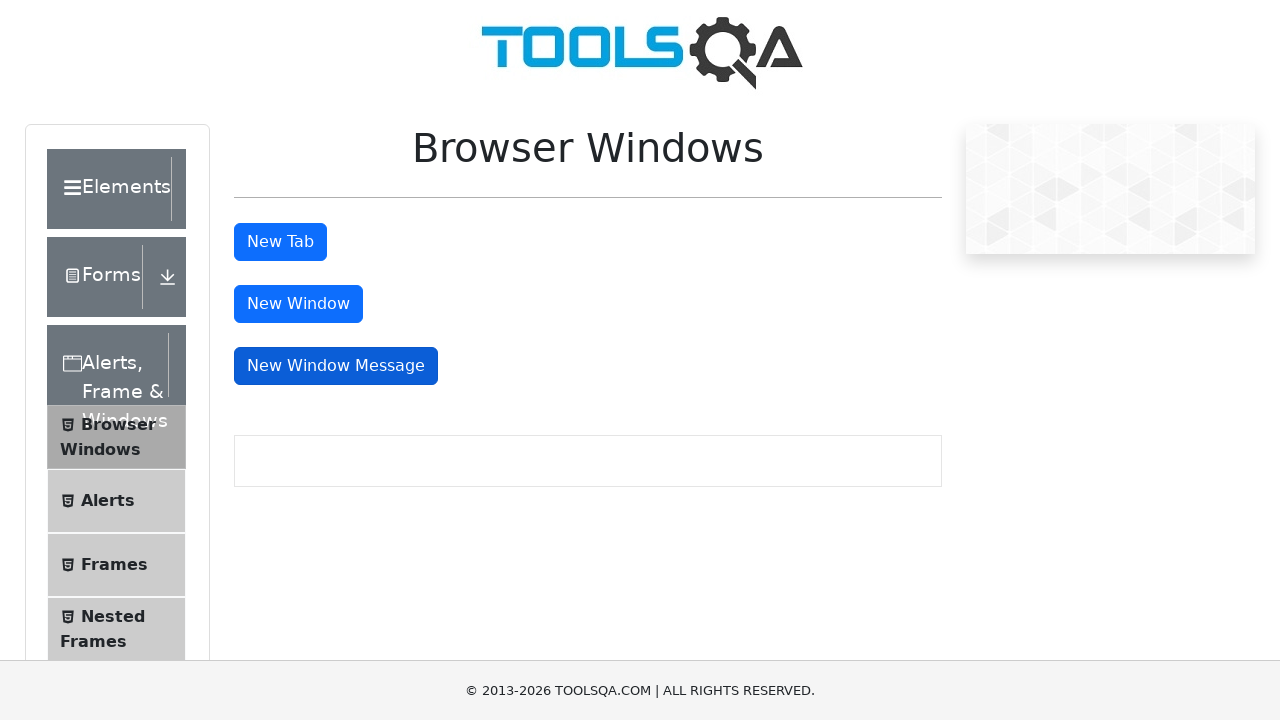

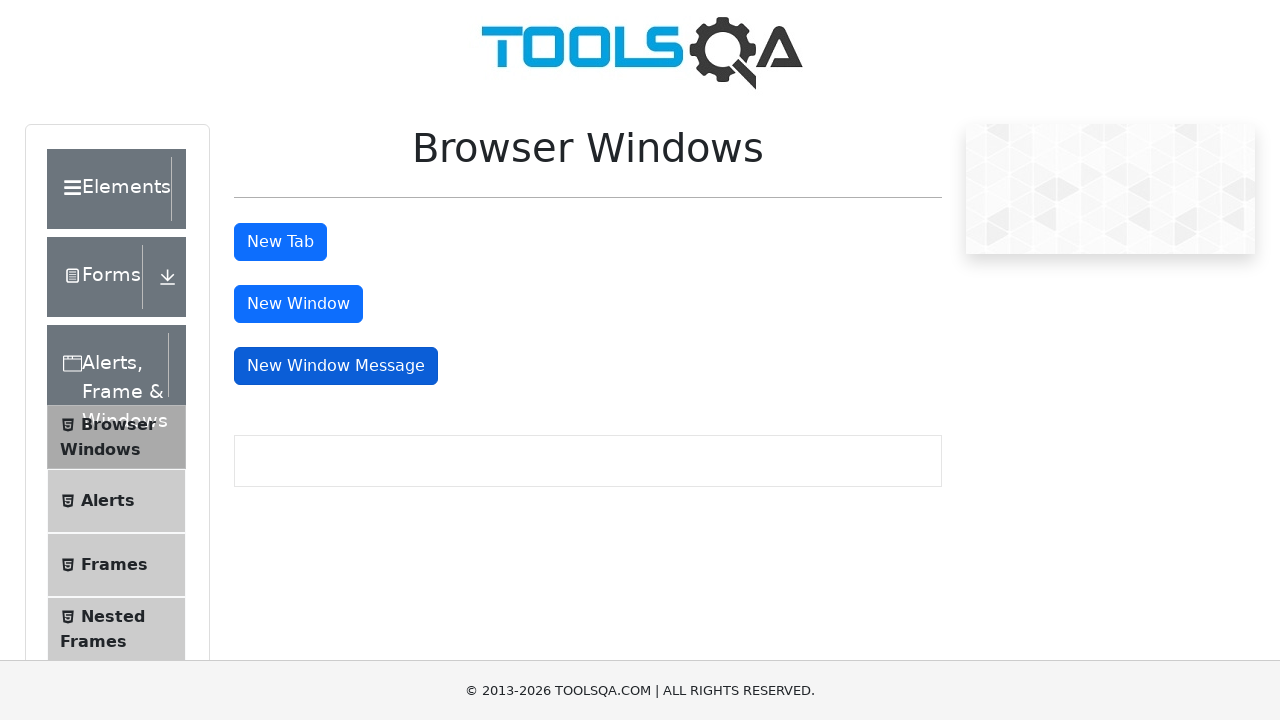